Tests table sorting by clicking the Email column header and verifying values are sorted in ascending order

Starting URL: http://the-internet.herokuapp.com/tables

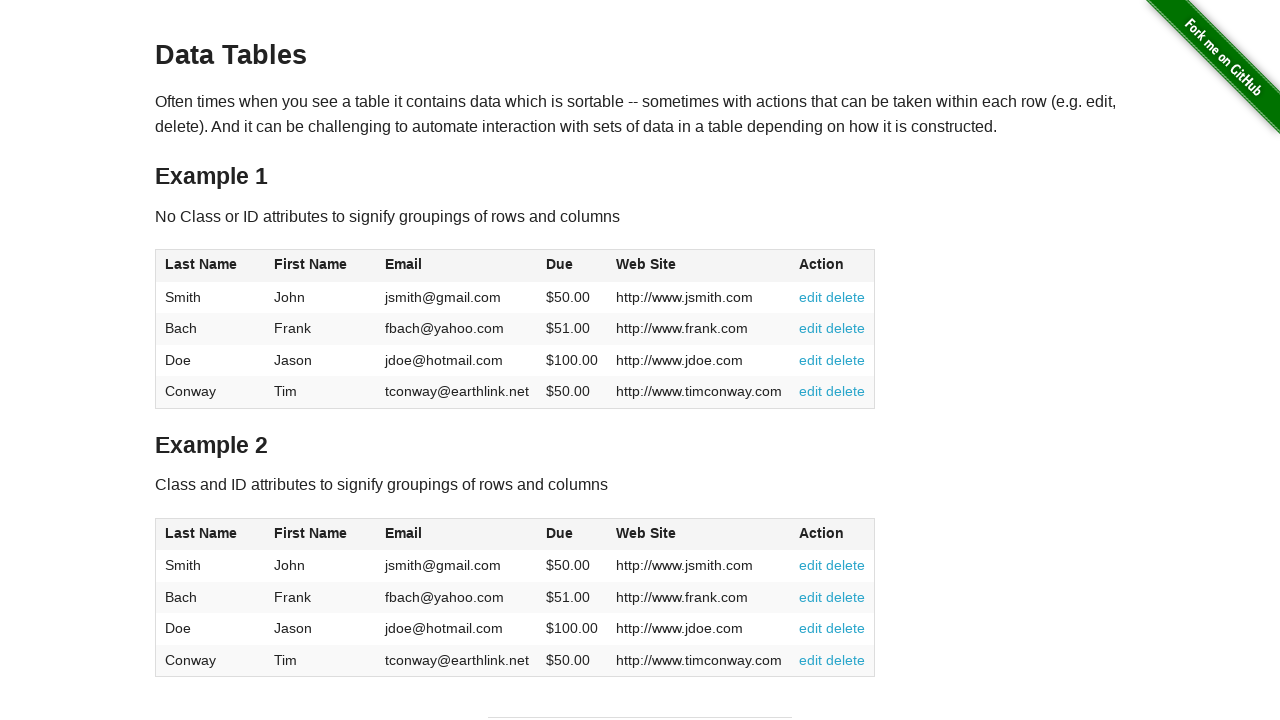

Clicked Email column header to sort table at (457, 266) on #table1 thead tr th:nth-of-type(3)
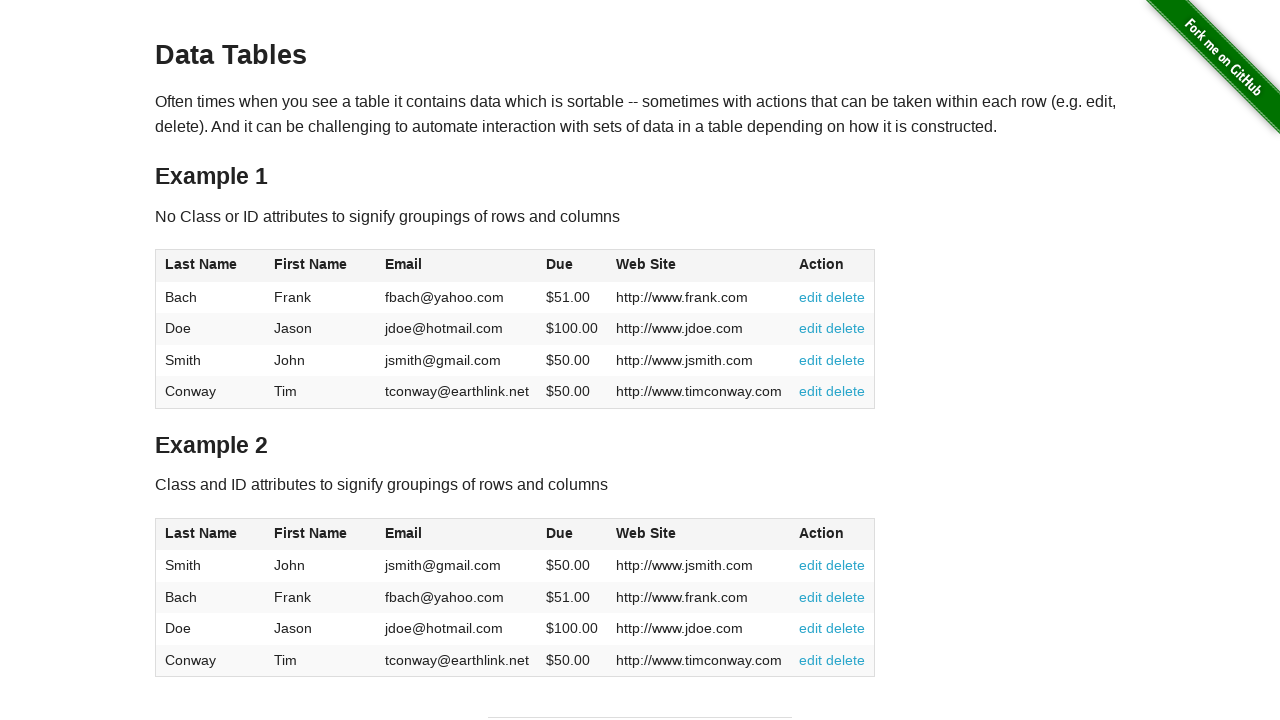

Table sorted by Email column in ascending order
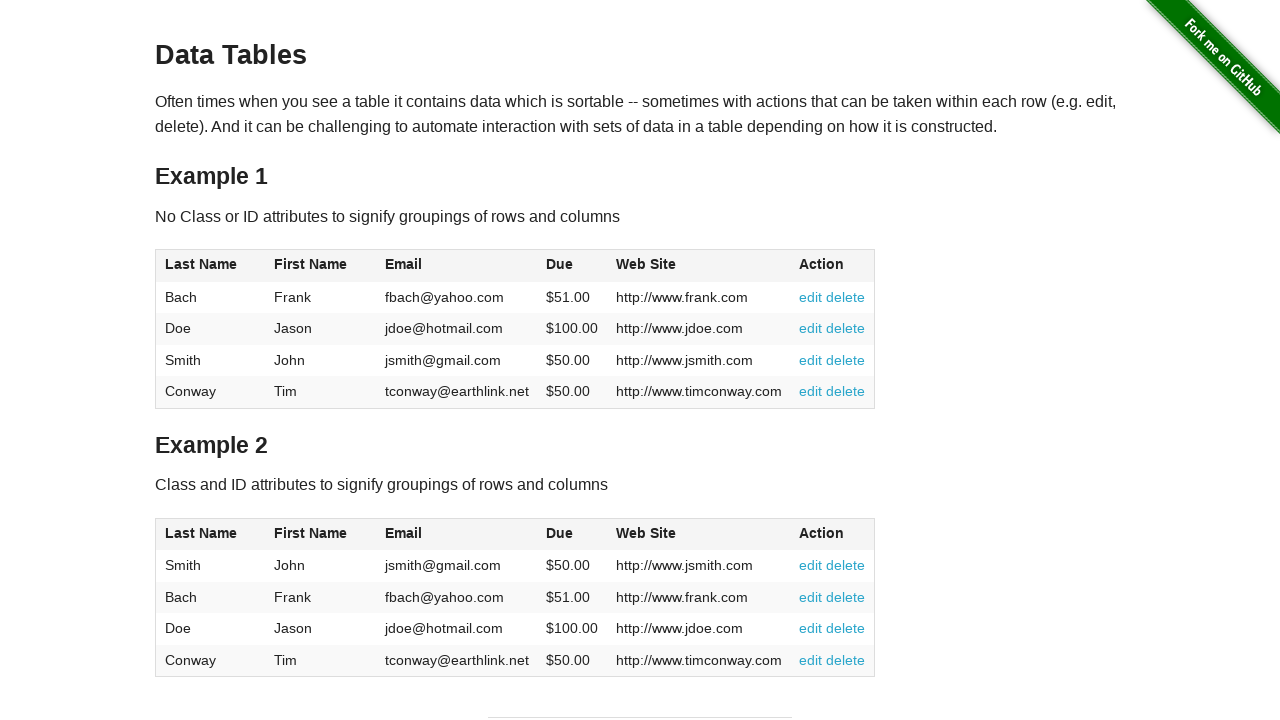

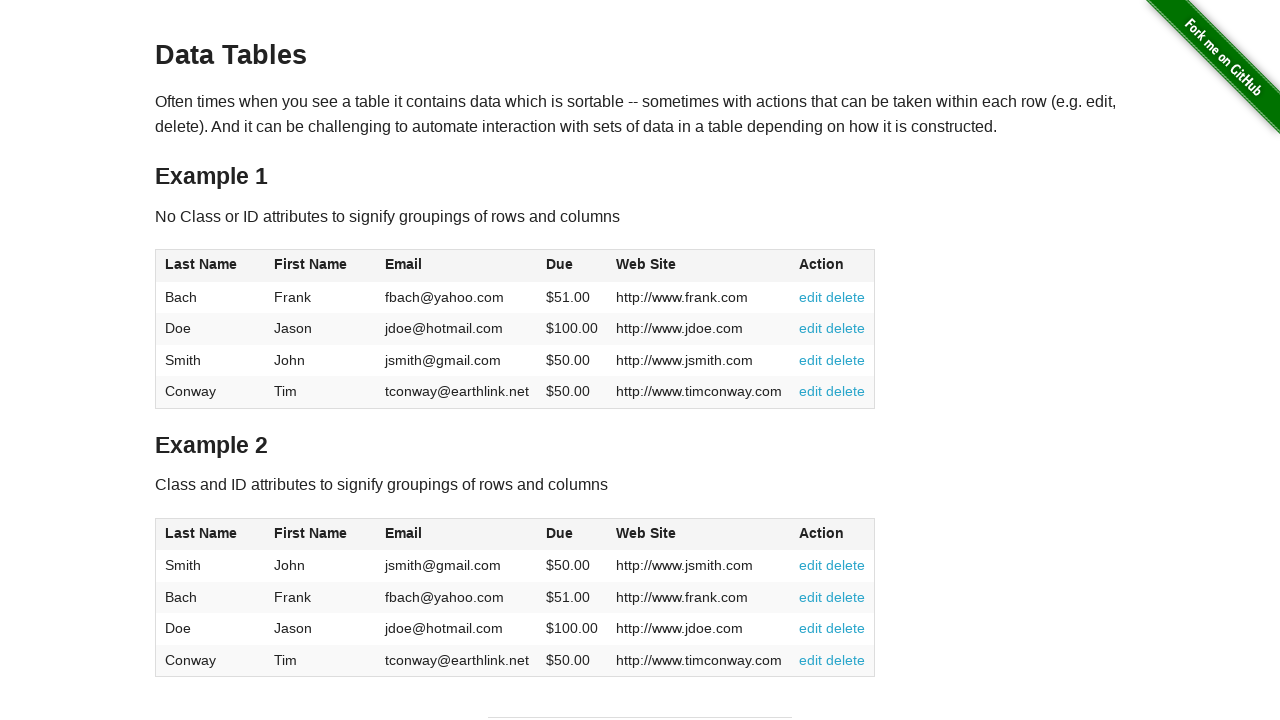